Fills in the paste name/title field

Starting URL: https://pastebin.com/

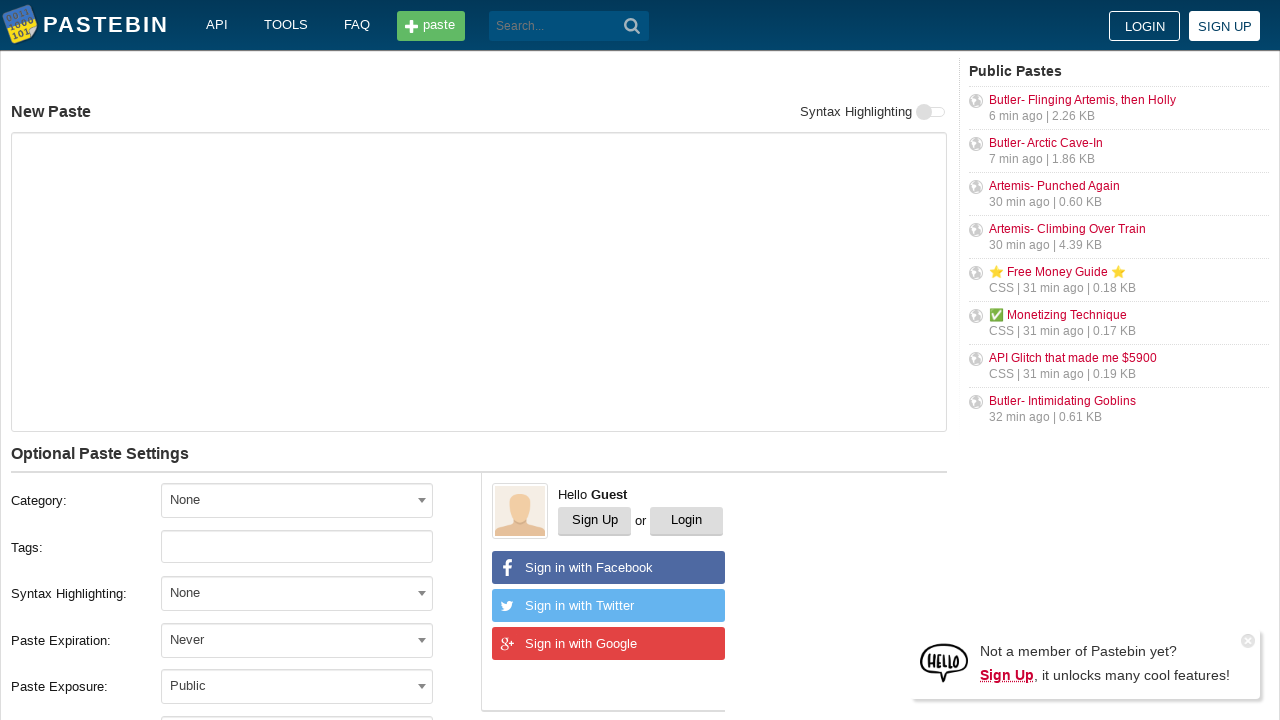

Scrolled down 500px to view paste name field
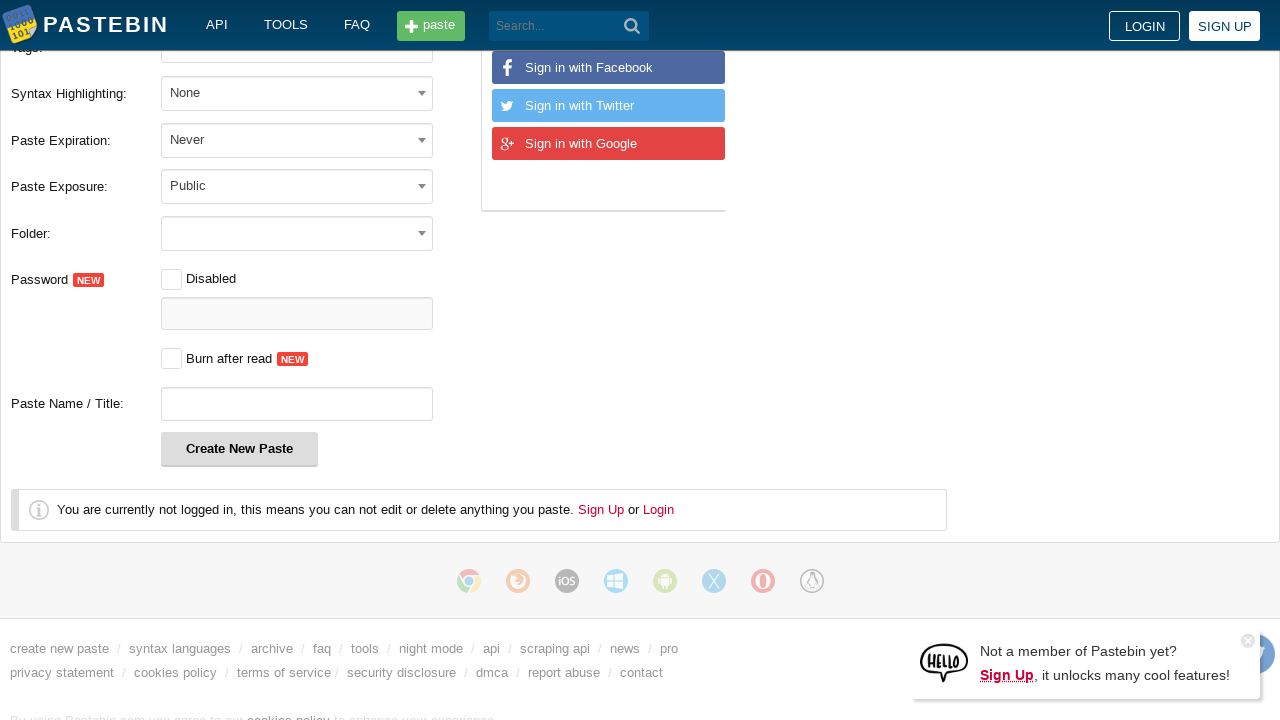

Filled paste name field with 'helloweb' on #postform-name
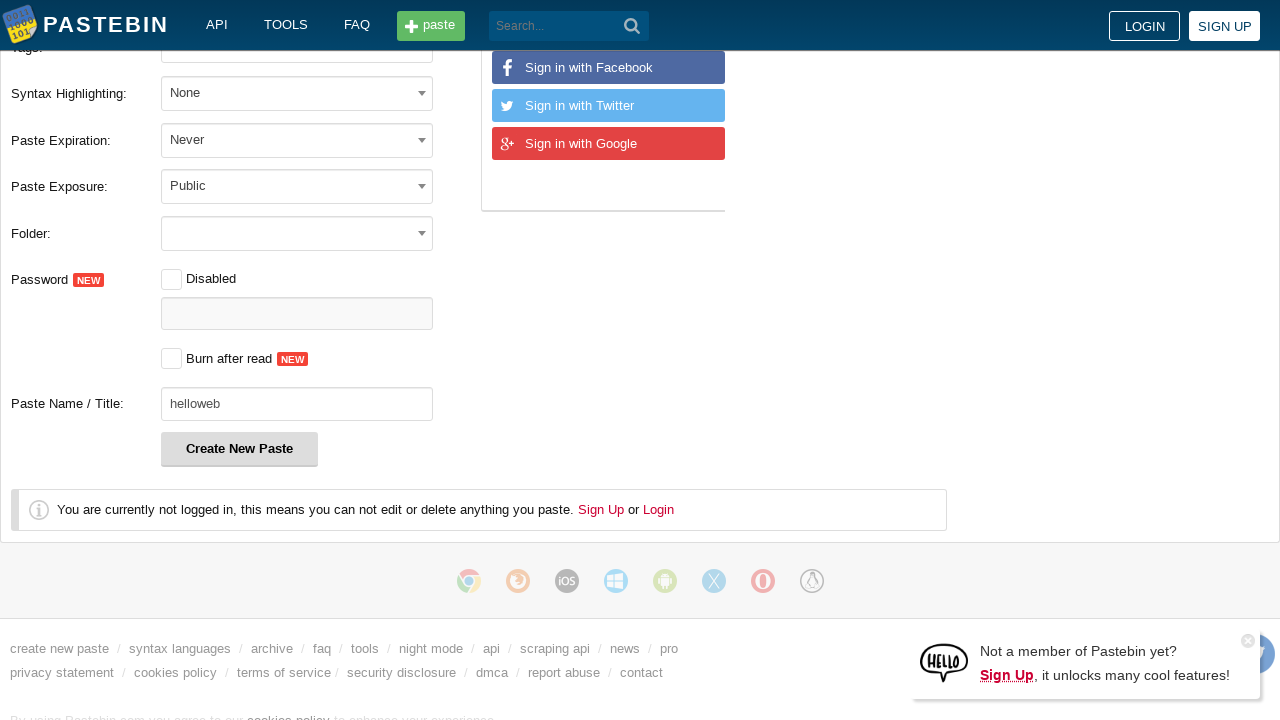

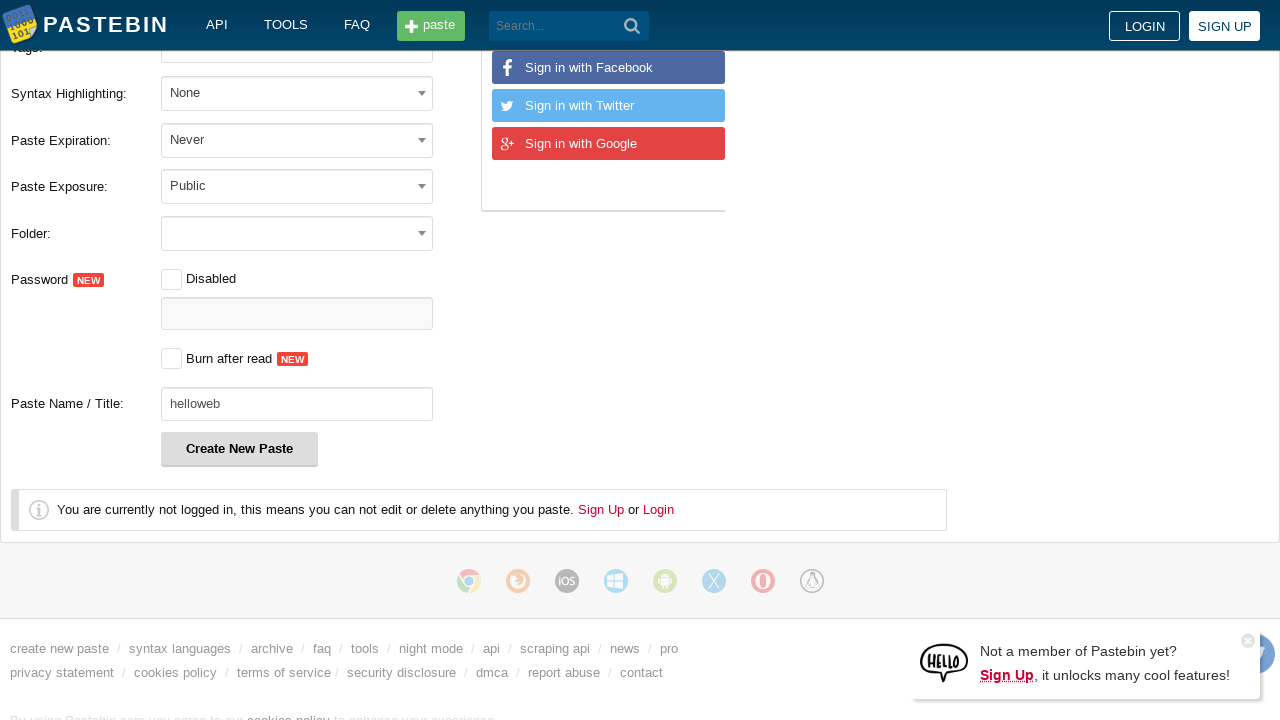